Tests auto-complete functionality for both single and multiple input fields

Starting URL: https://demoqa.com/auto-complete

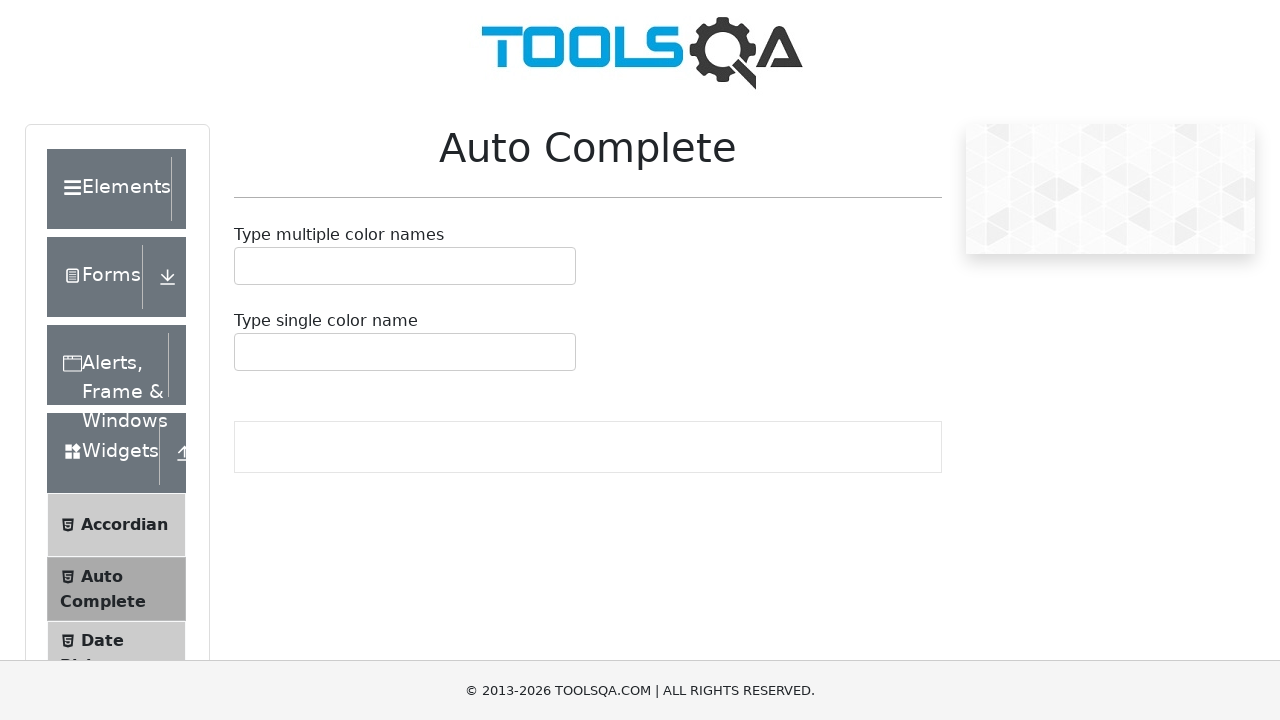

Typed 'R' into single auto-complete input field on #autoCompleteSingleInput
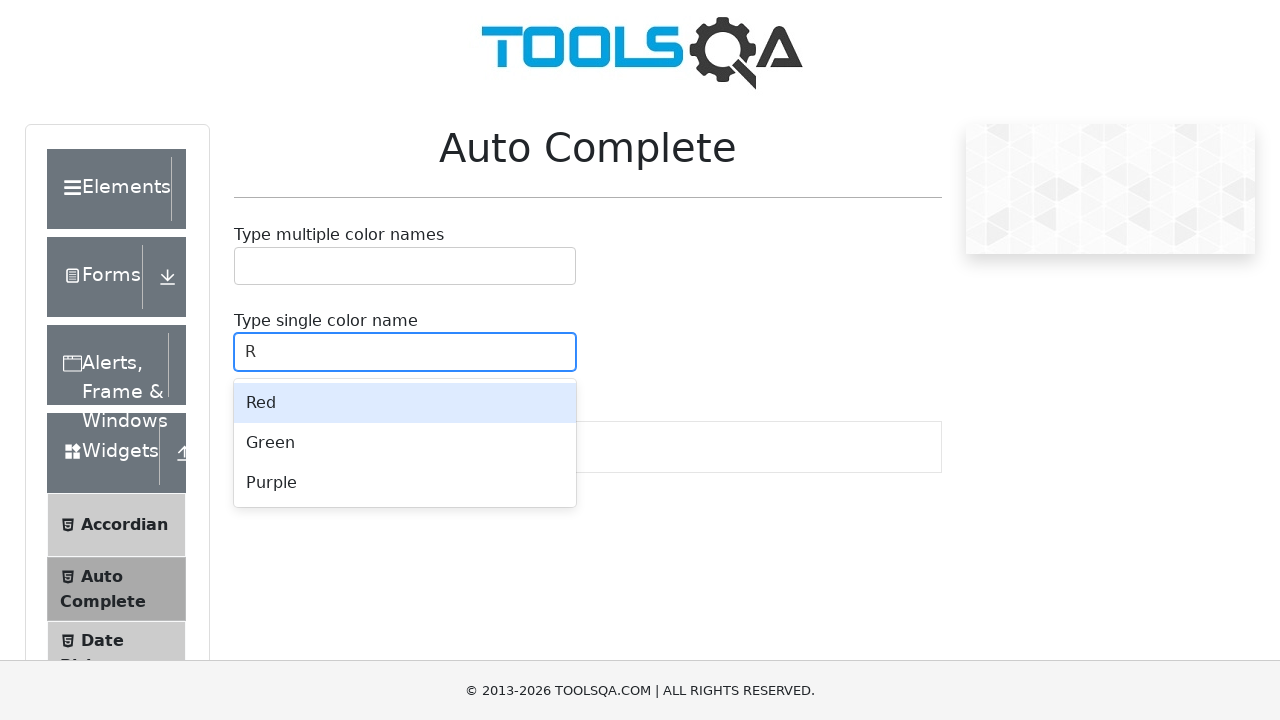

Pressed Enter to confirm single auto-complete selection on #autoCompleteSingleInput
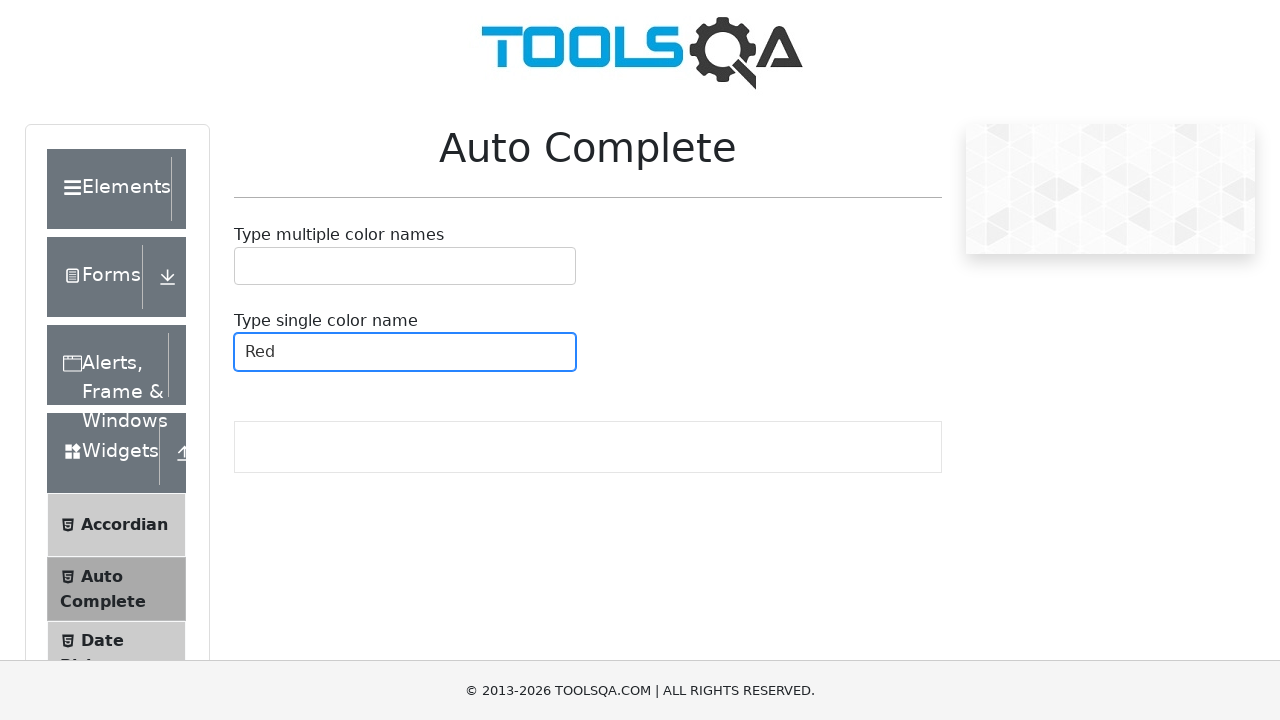

Typed 'R' into multiple auto-complete input field on #autoCompleteMultipleInput
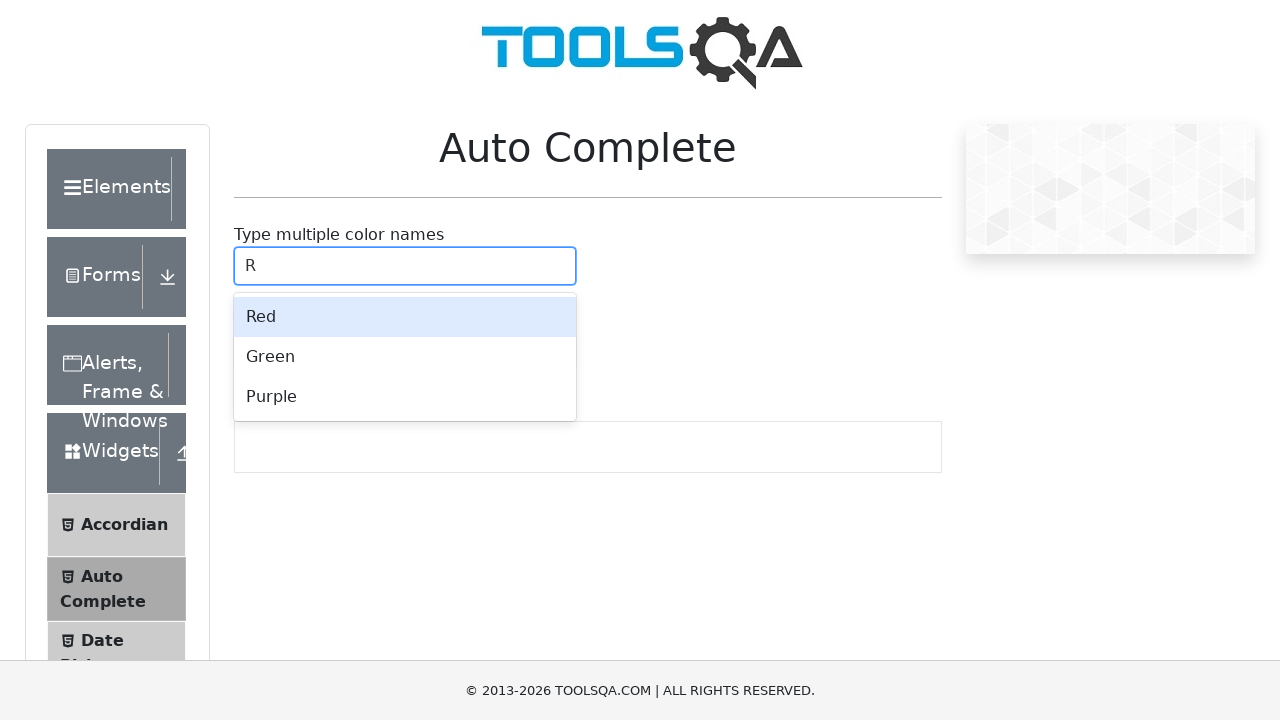

Pressed ArrowDown to navigate dropdown options on #autoCompleteMultipleInput
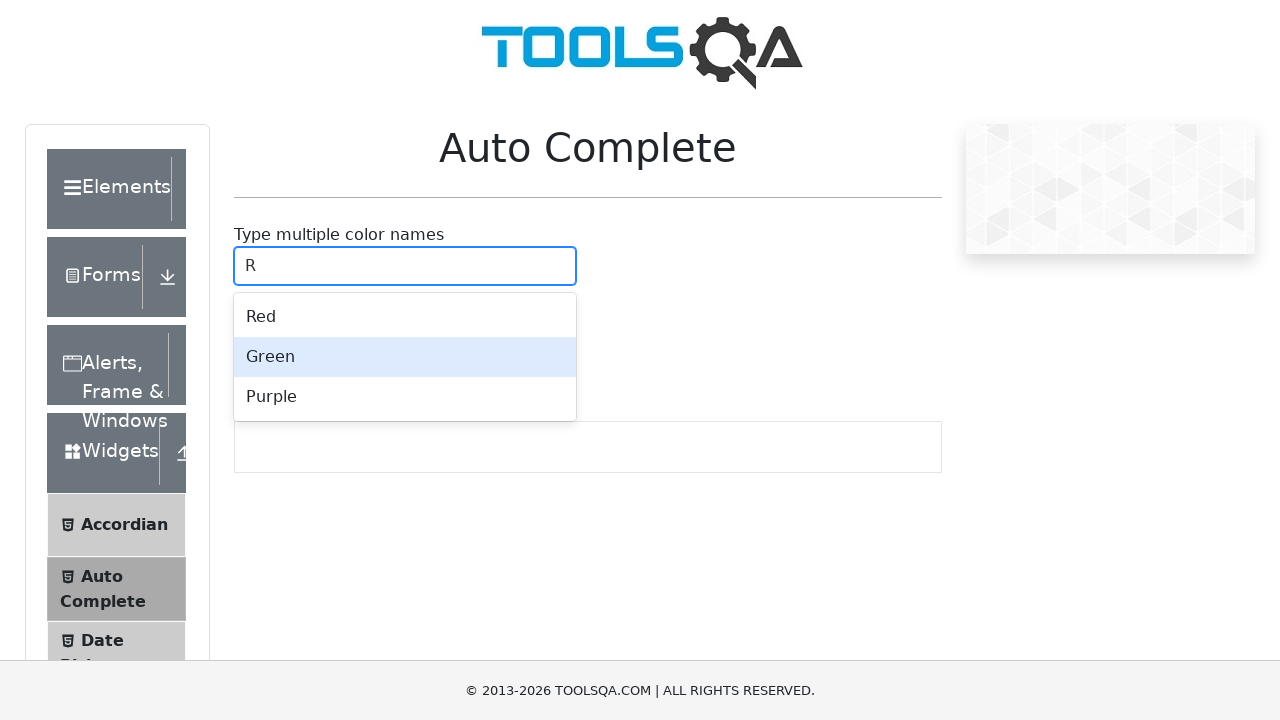

Pressed ArrowDown again to navigate to next dropdown option on #autoCompleteMultipleInput
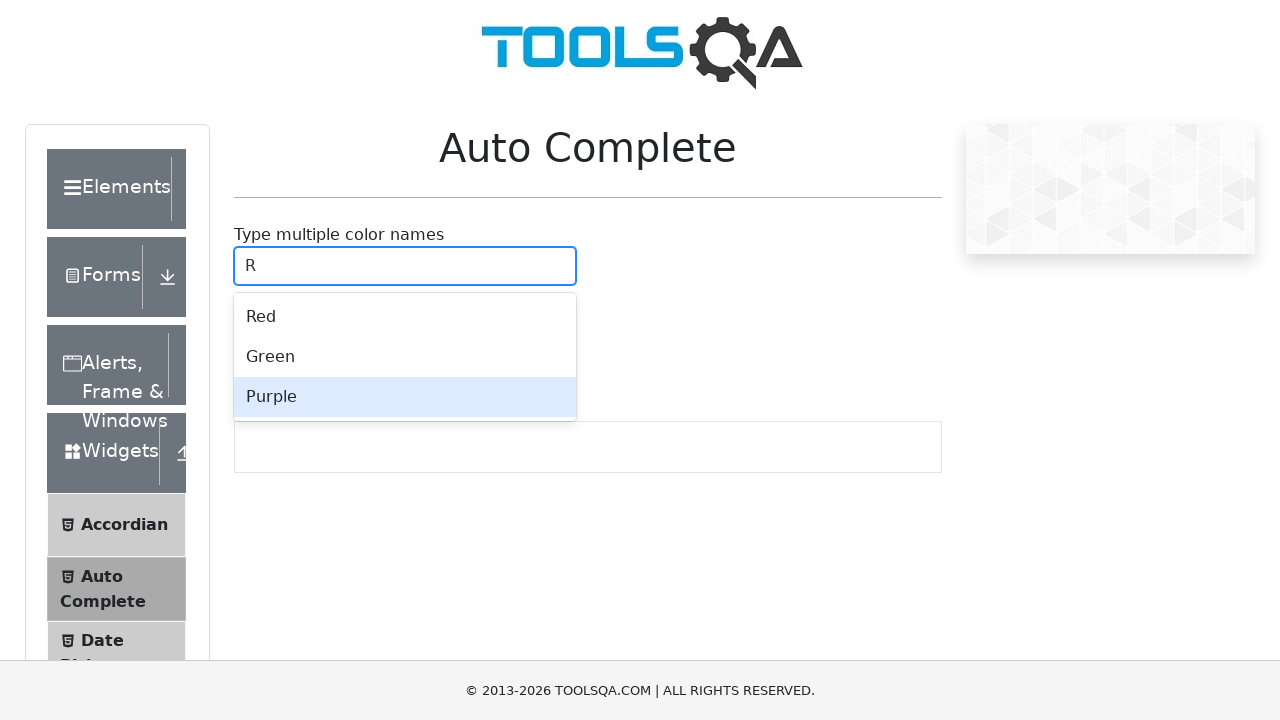

Pressed Enter to confirm first multiple auto-complete selection on #autoCompleteMultipleInput
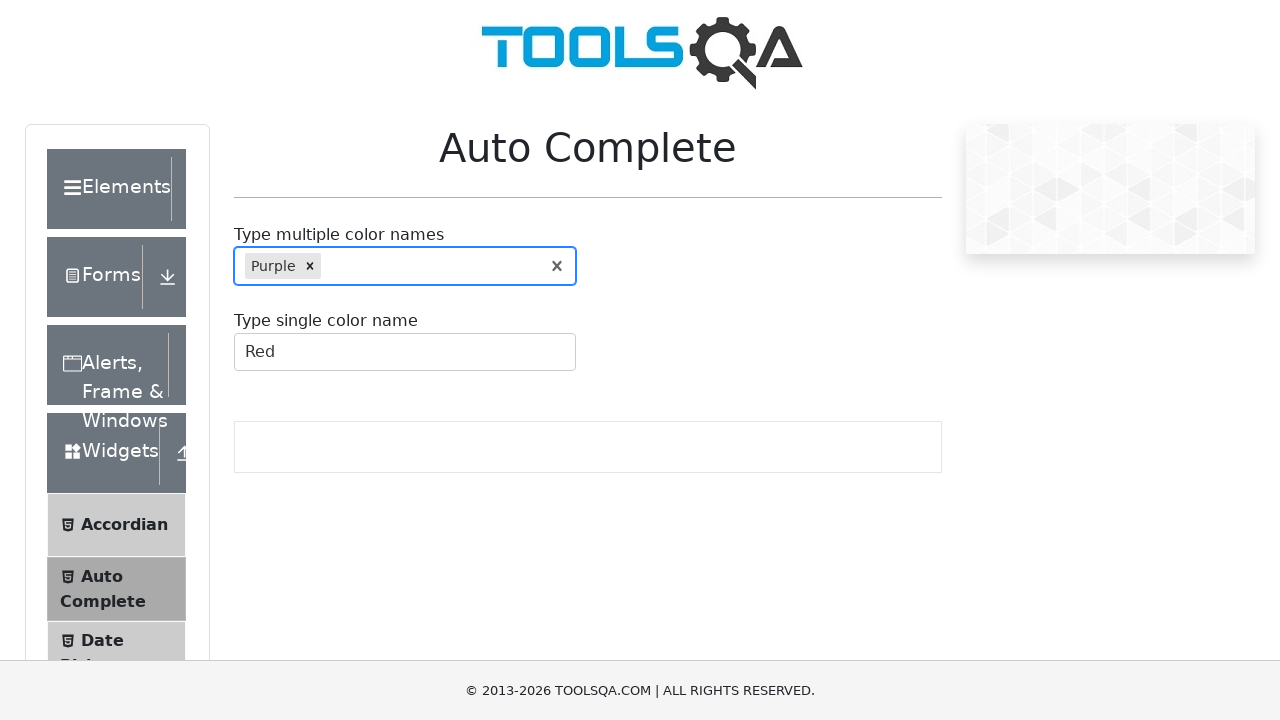

Typed 'W' into multiple auto-complete input field for second selection on #autoCompleteMultipleInput
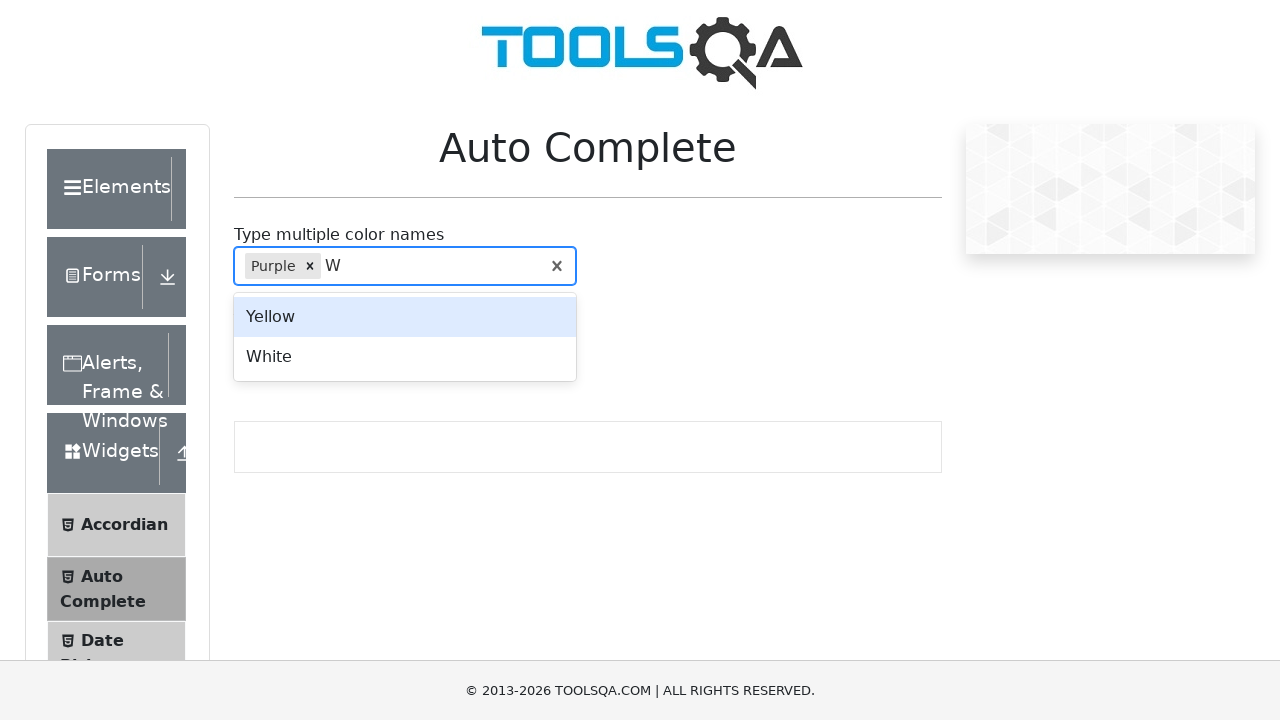

Pressed Enter to confirm second multiple auto-complete selection on #autoCompleteMultipleInput
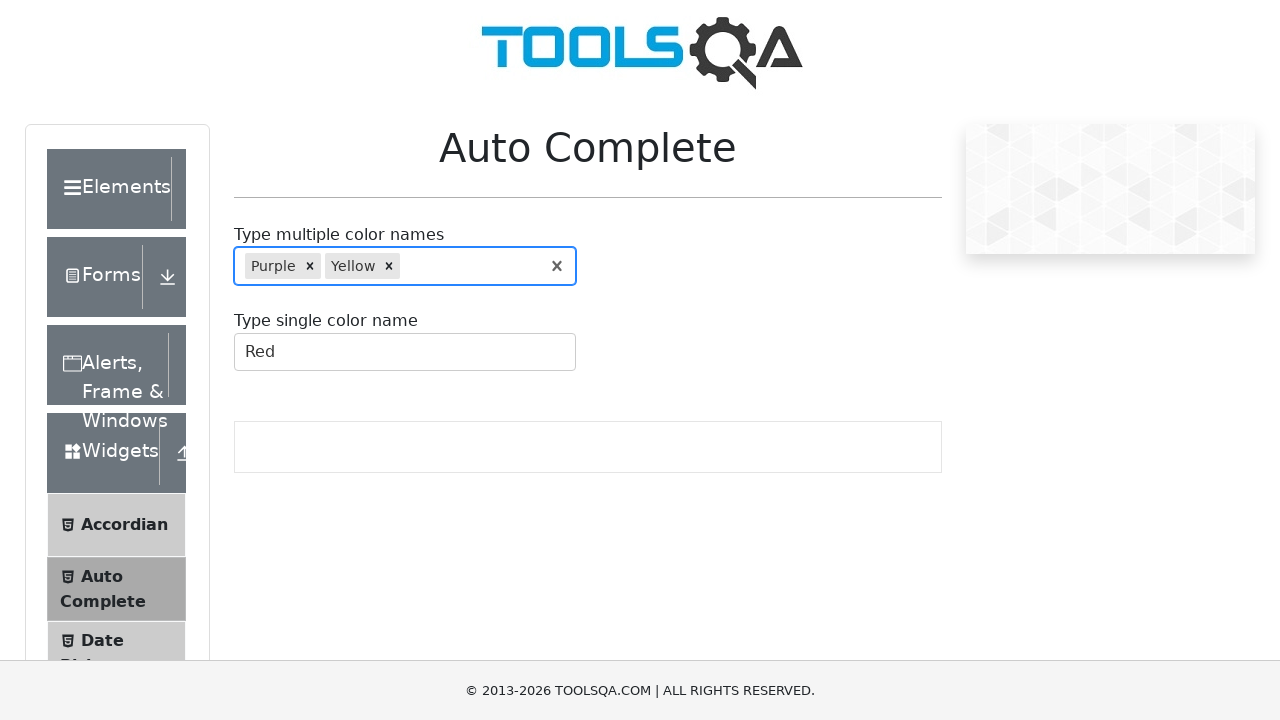

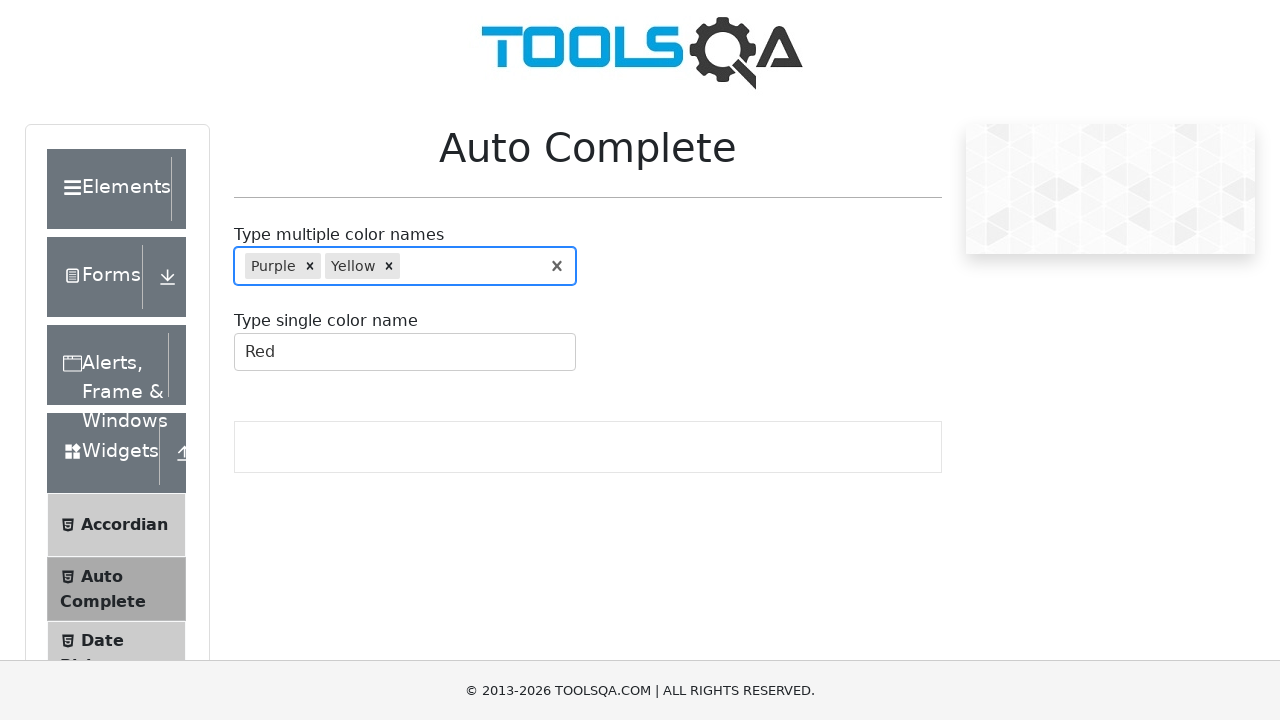